Tests that error icons appear on form fields when submitting empty credentials, and verifies the icons disappear when clicking the error dismiss button

Starting URL: https://www.saucedemo.com/

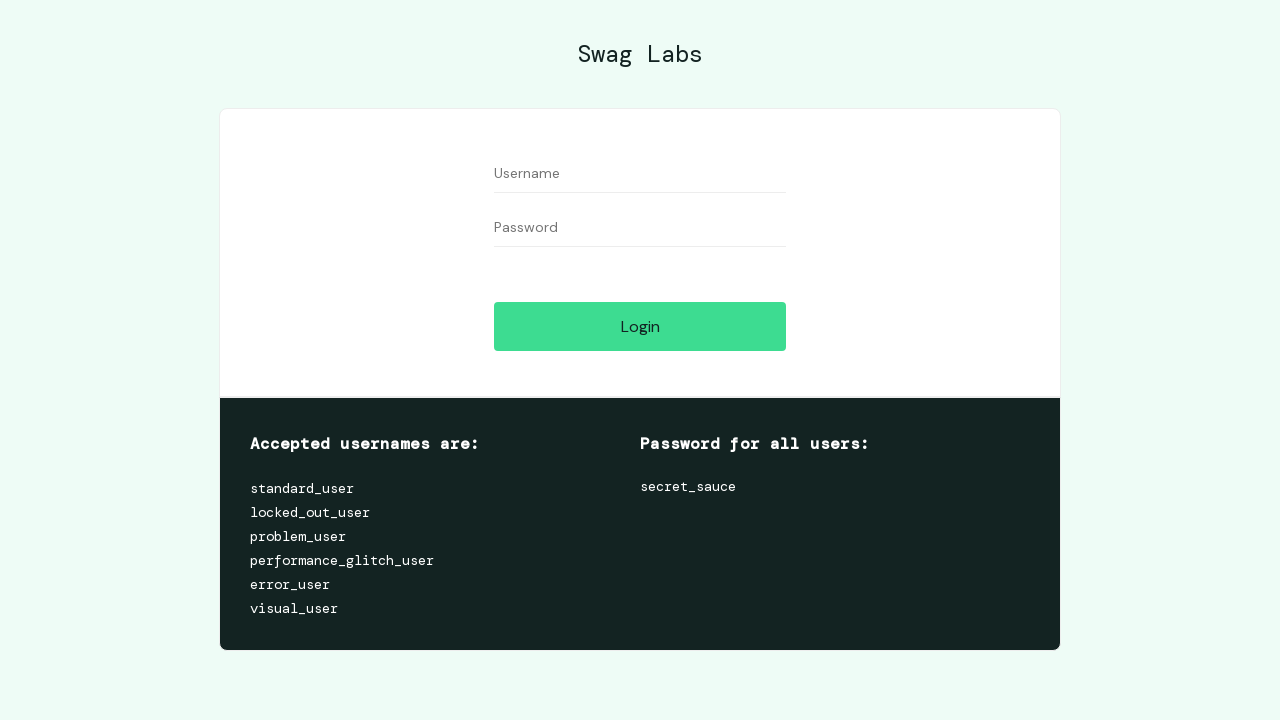

Cleared username field on #user-name
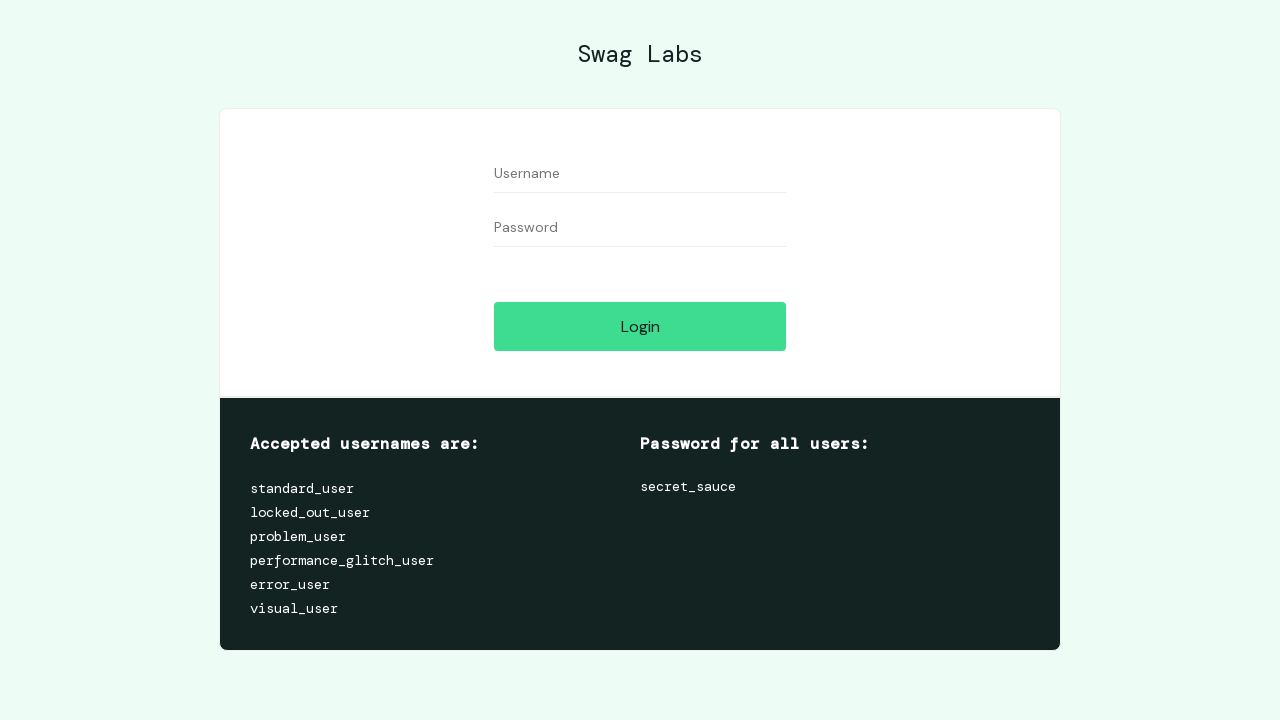

Cleared password field on #password
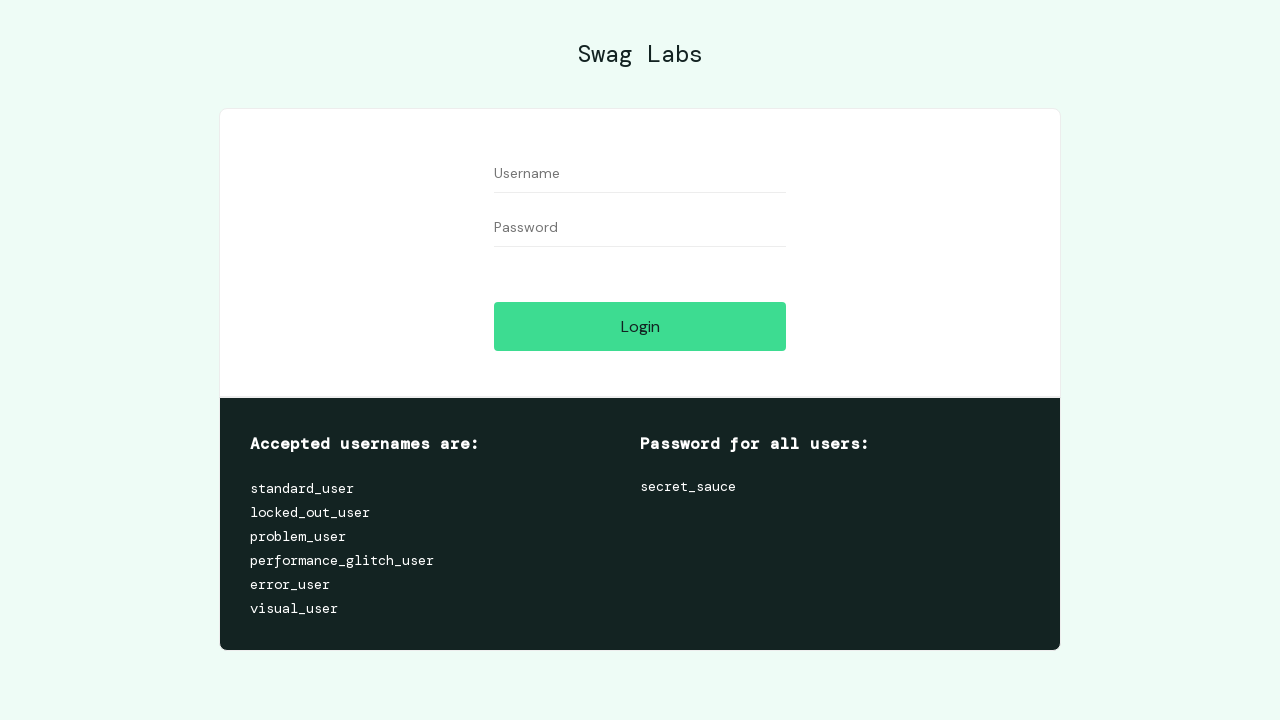

Clicked login button with empty credentials at (640, 326) on #login-button
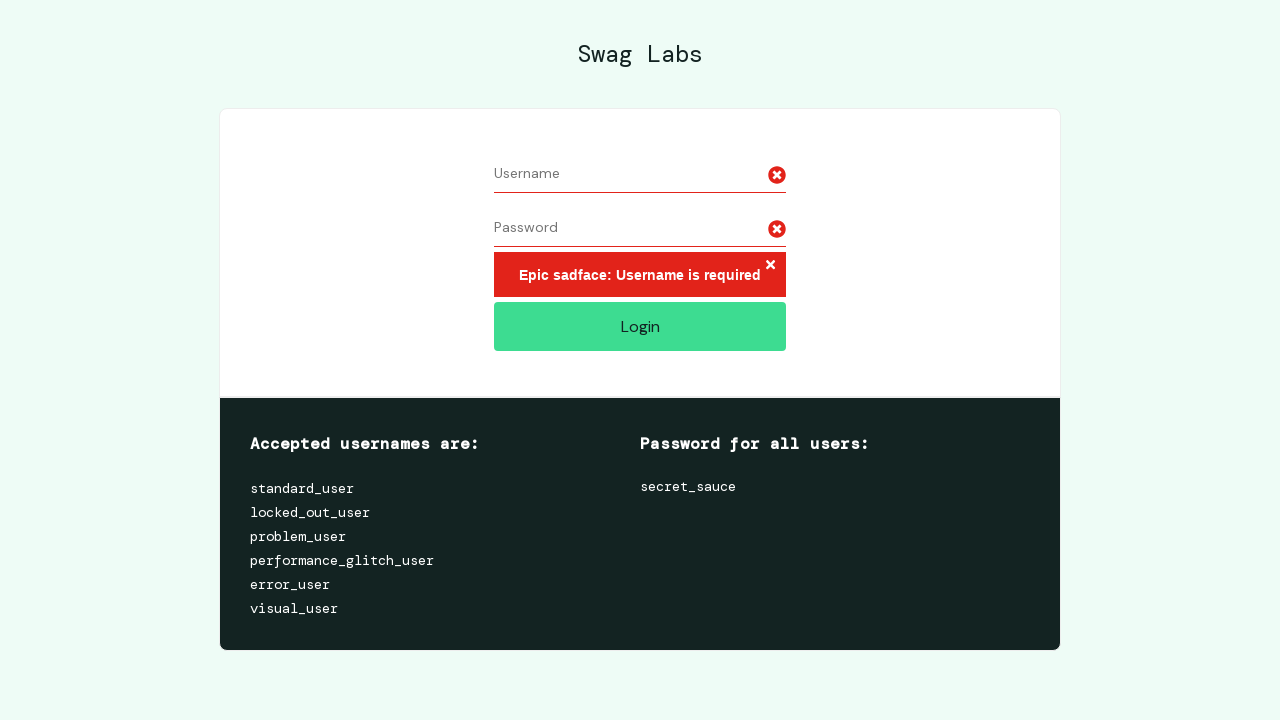

Error icon appeared on username field
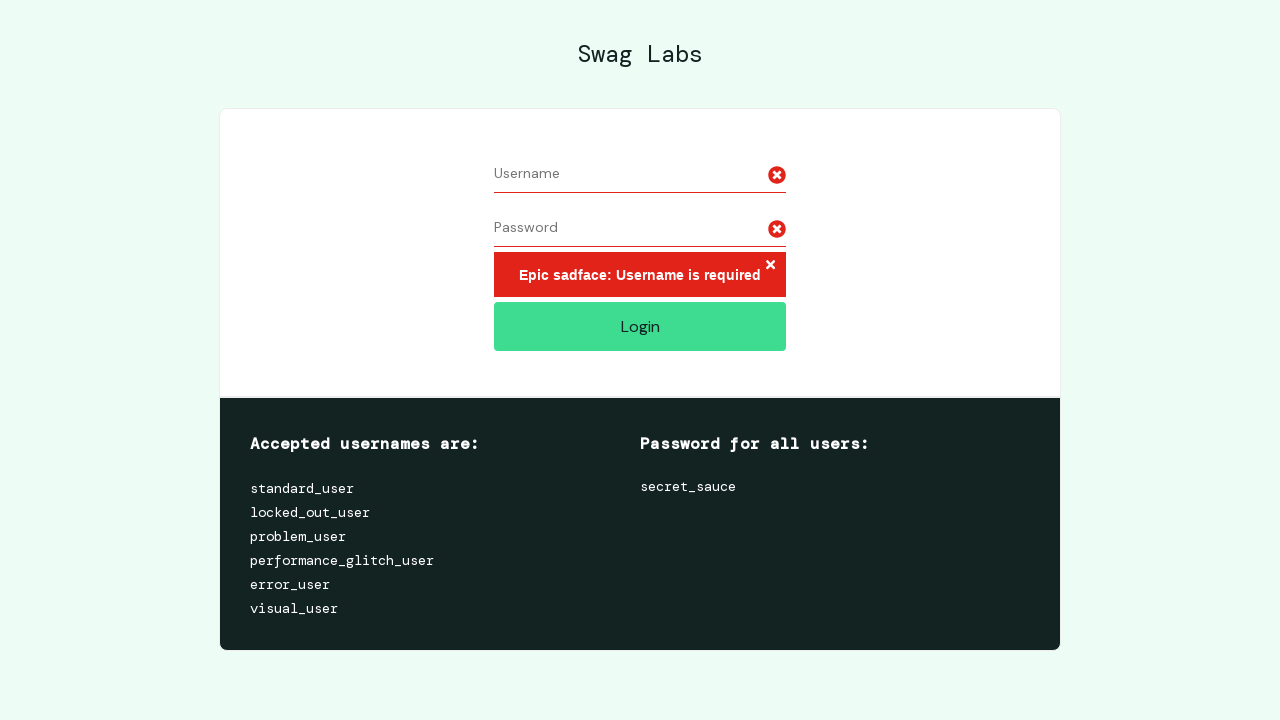

Error icon appeared on password field
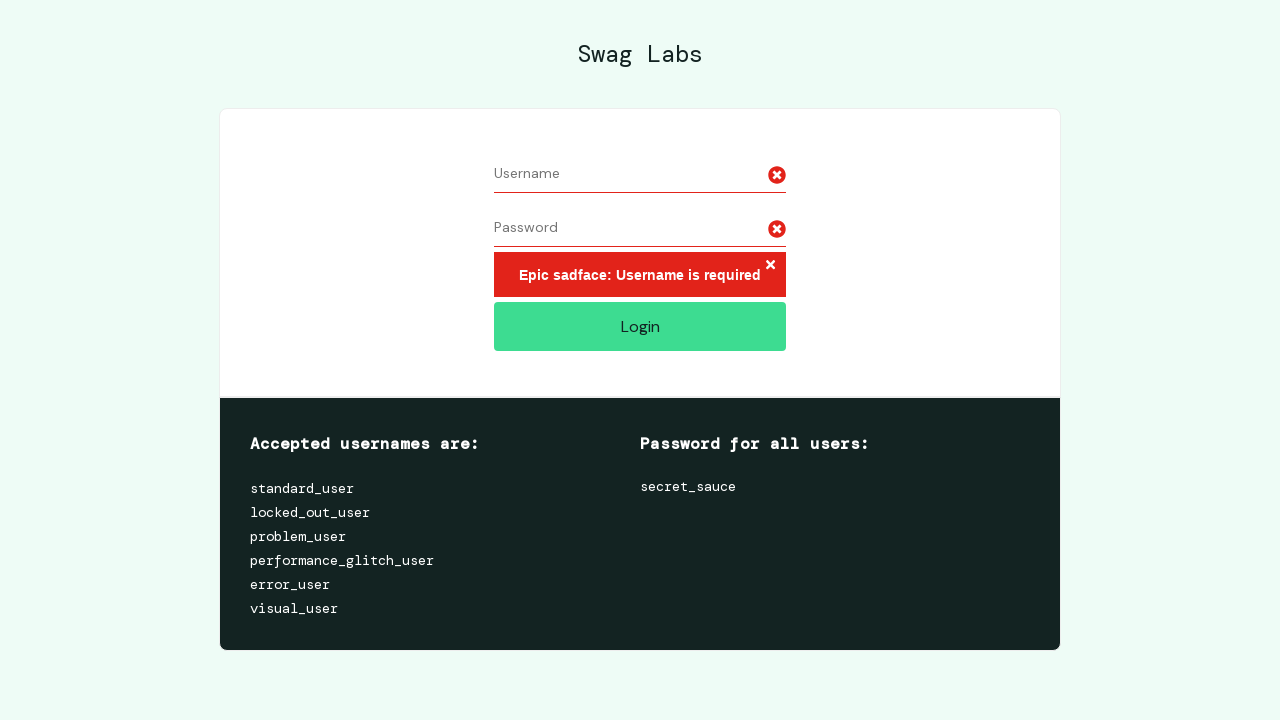

Clicked error dismiss button to clear error icons at (770, 266) on .error-button
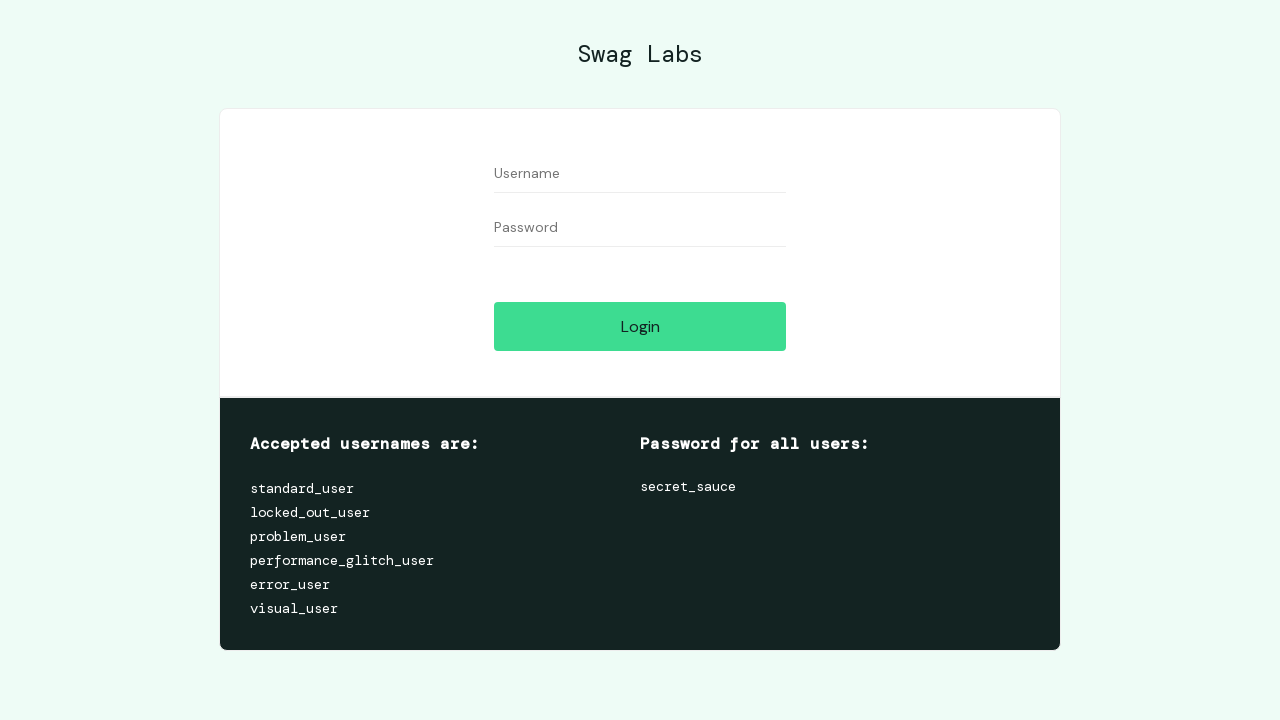

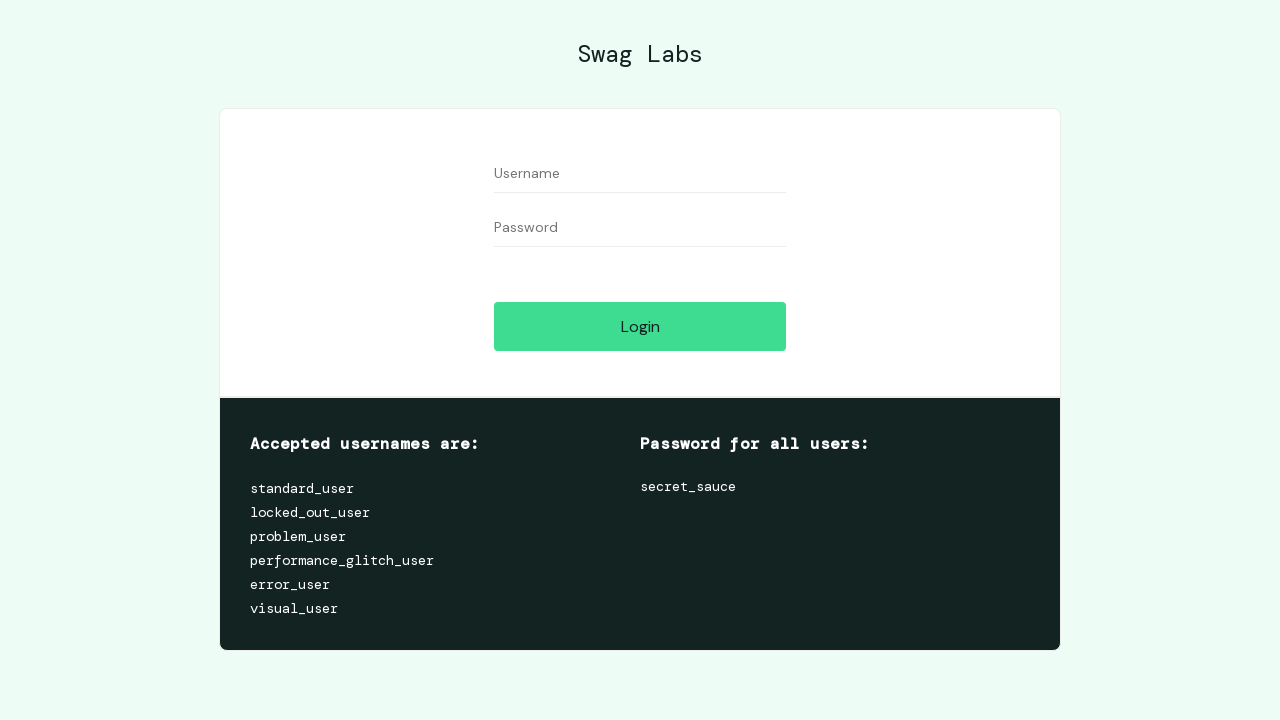